Tests the Add/Remove Elements functionality by clicking the "Add Element" button five times and then verifying that five "Delete" buttons appear on the page.

Starting URL: http://the-internet.herokuapp.com/add_remove_elements/

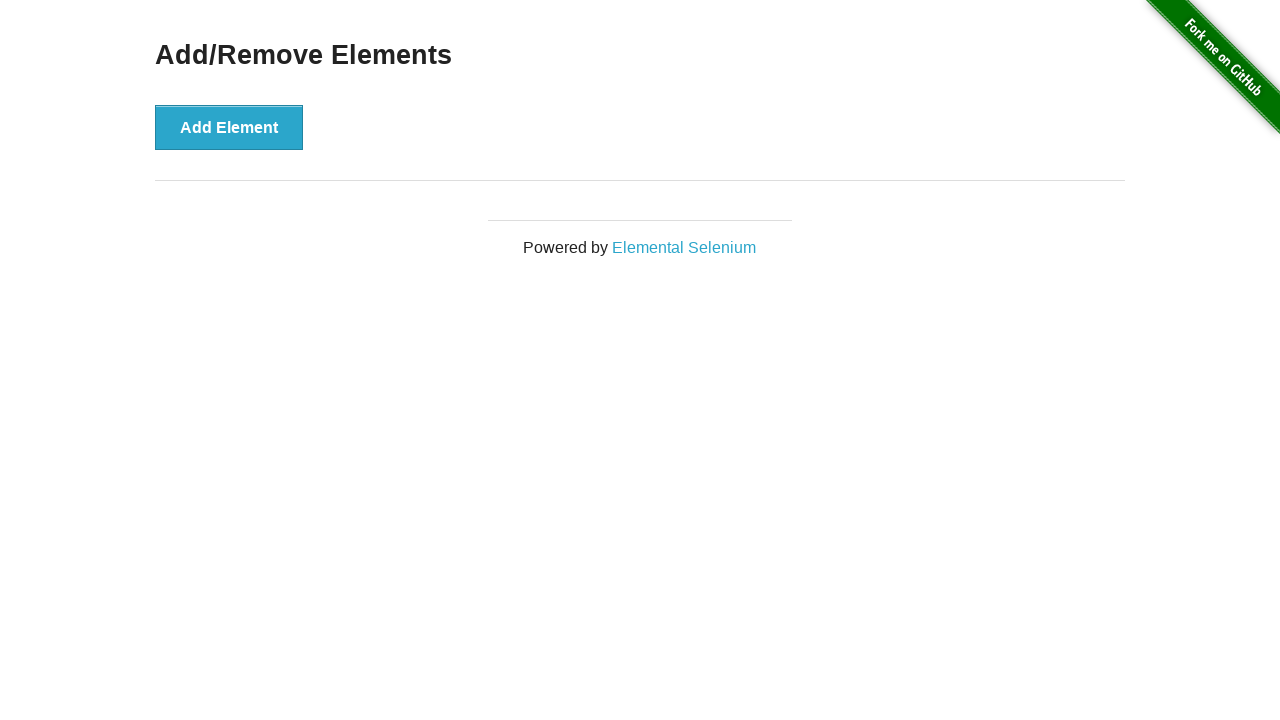

Clicked 'Add Element' button at (229, 127) on button[onclick='addElement()']
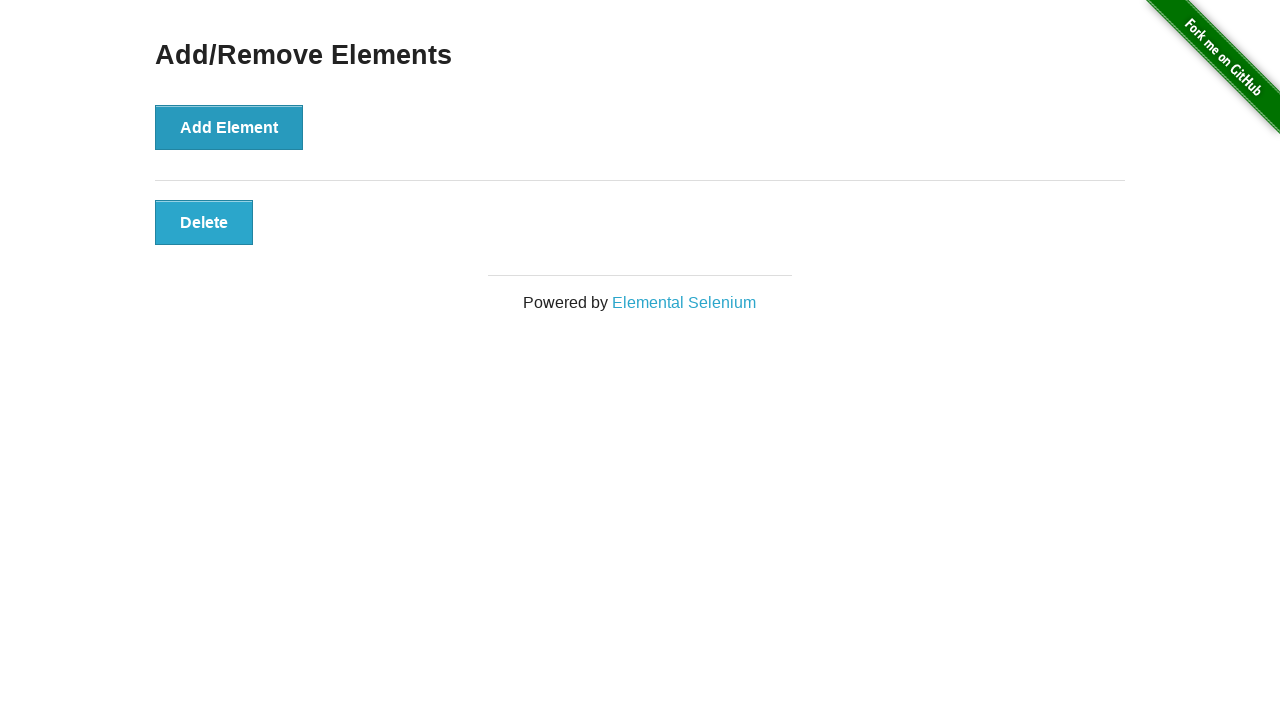

Clicked 'Add Element' button at (229, 127) on button[onclick='addElement()']
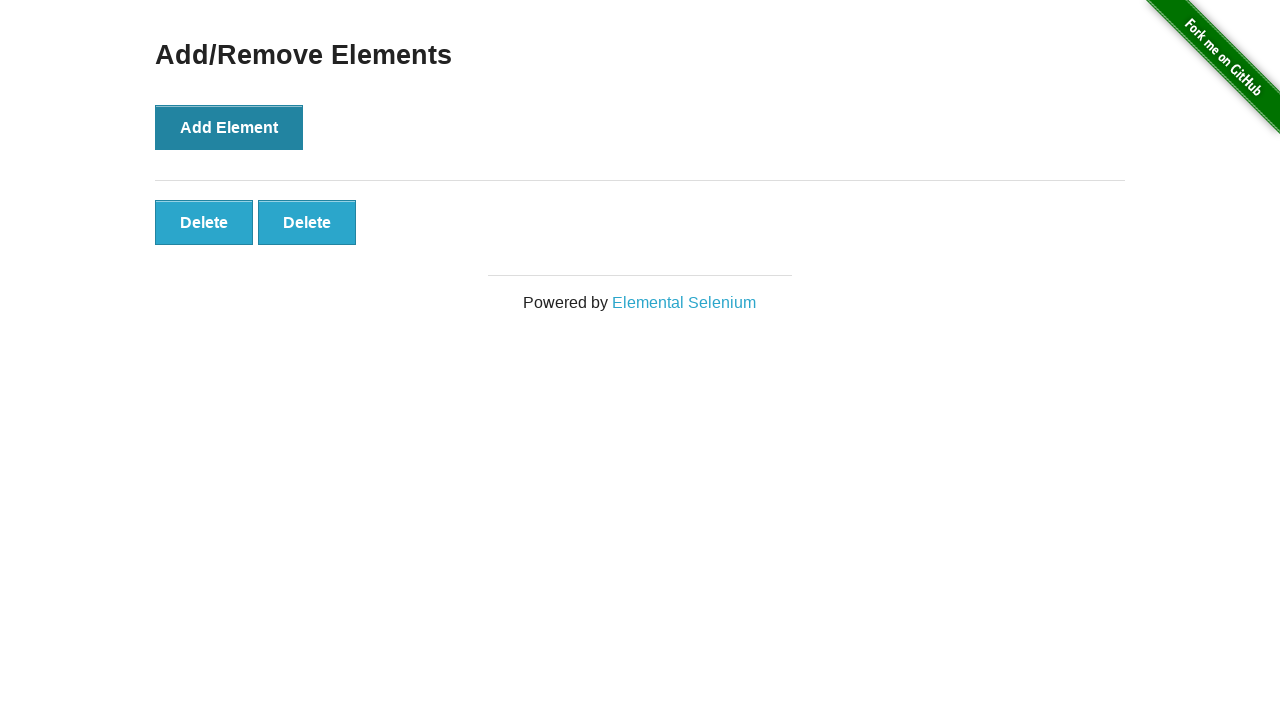

Clicked 'Add Element' button at (229, 127) on button[onclick='addElement()']
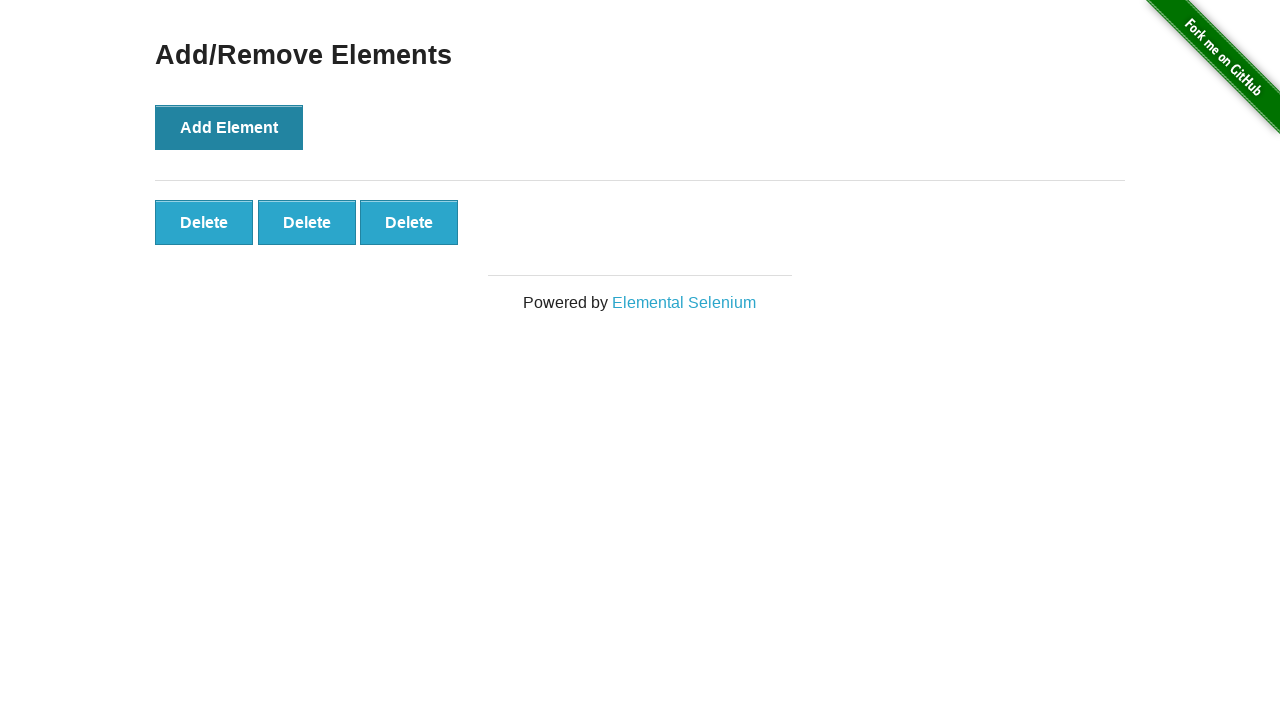

Clicked 'Add Element' button at (229, 127) on button[onclick='addElement()']
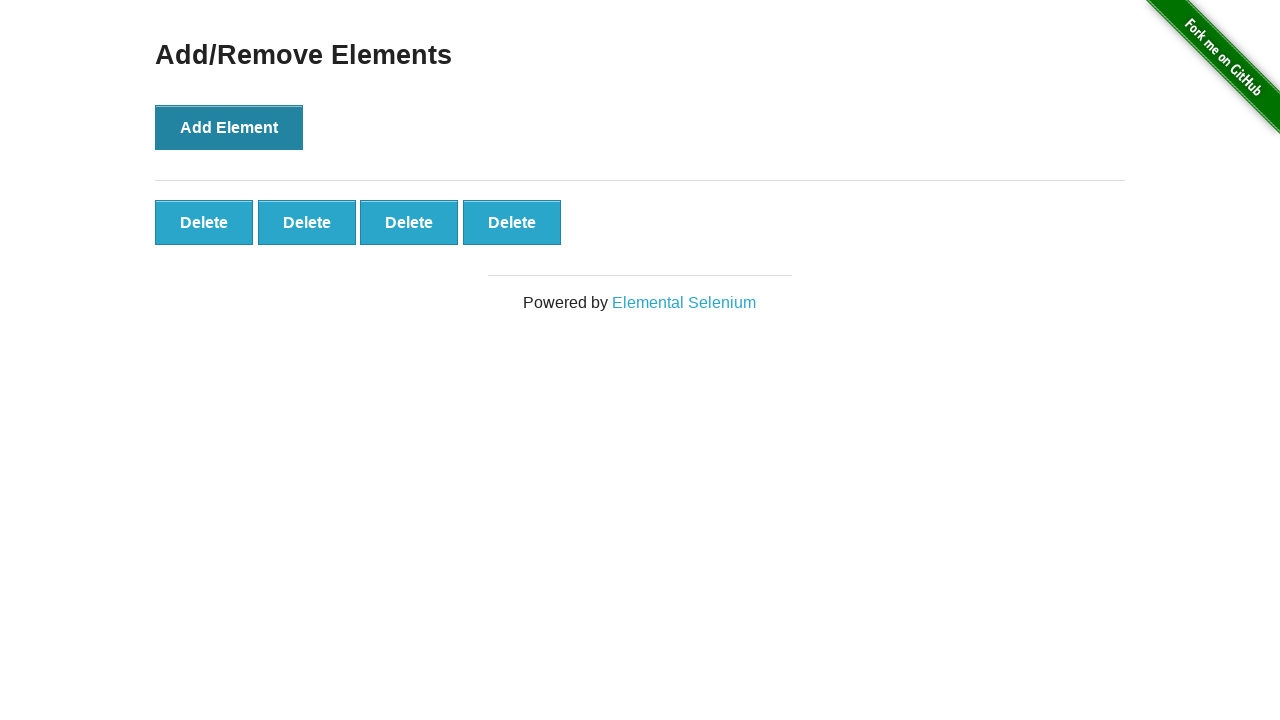

Clicked 'Add Element' button at (229, 127) on button[onclick='addElement()']
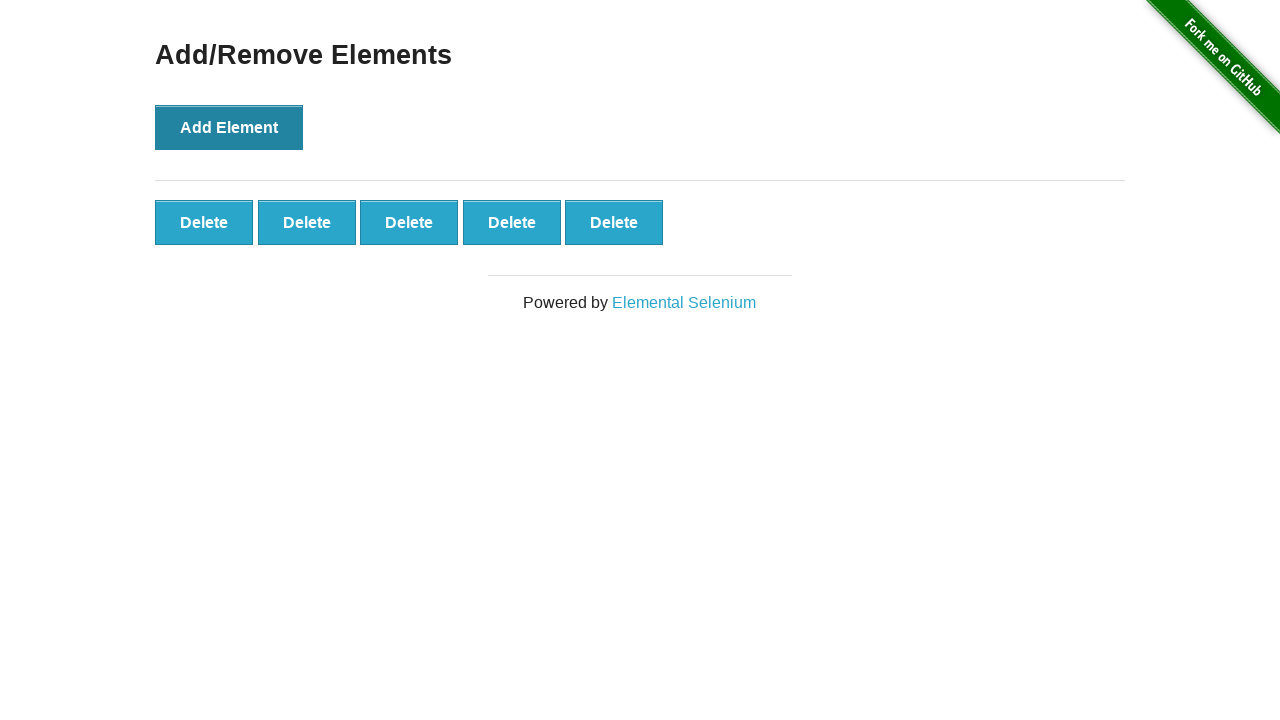

Delete buttons appeared on the page
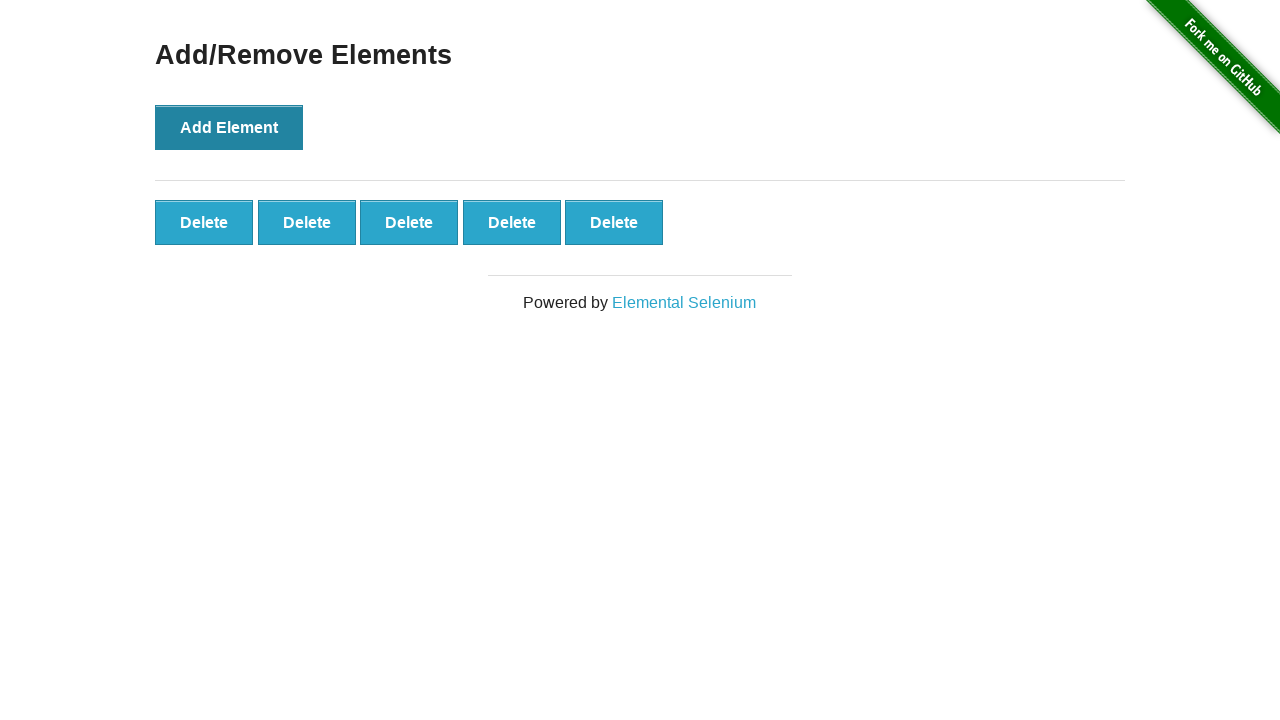

Verified that 5 delete buttons are present
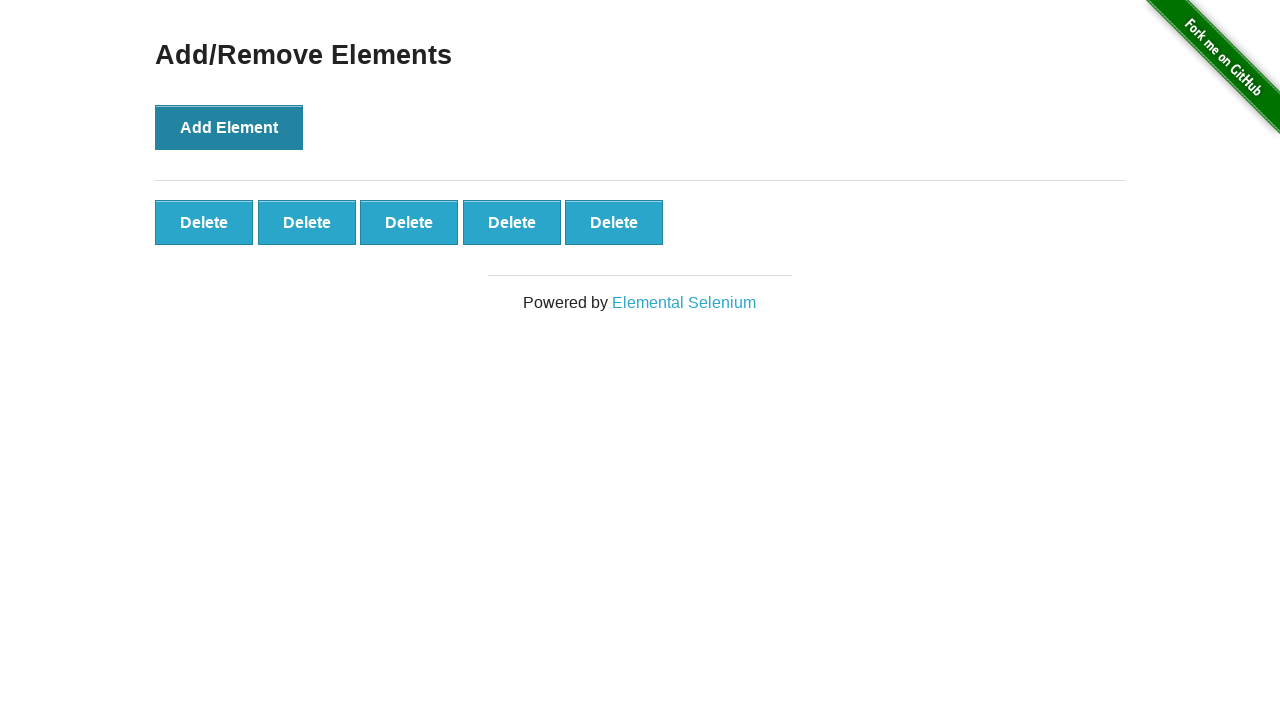

Verified delete button 1 has correct 'Delete' text
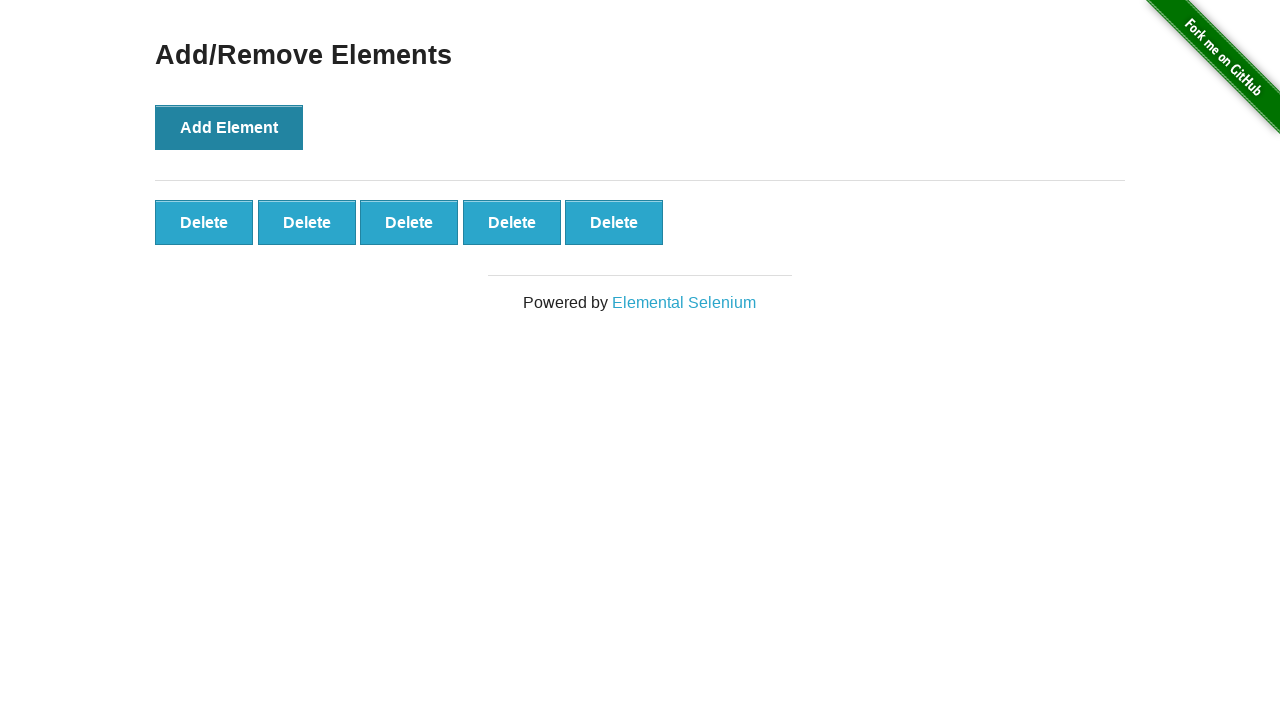

Verified delete button 2 has correct 'Delete' text
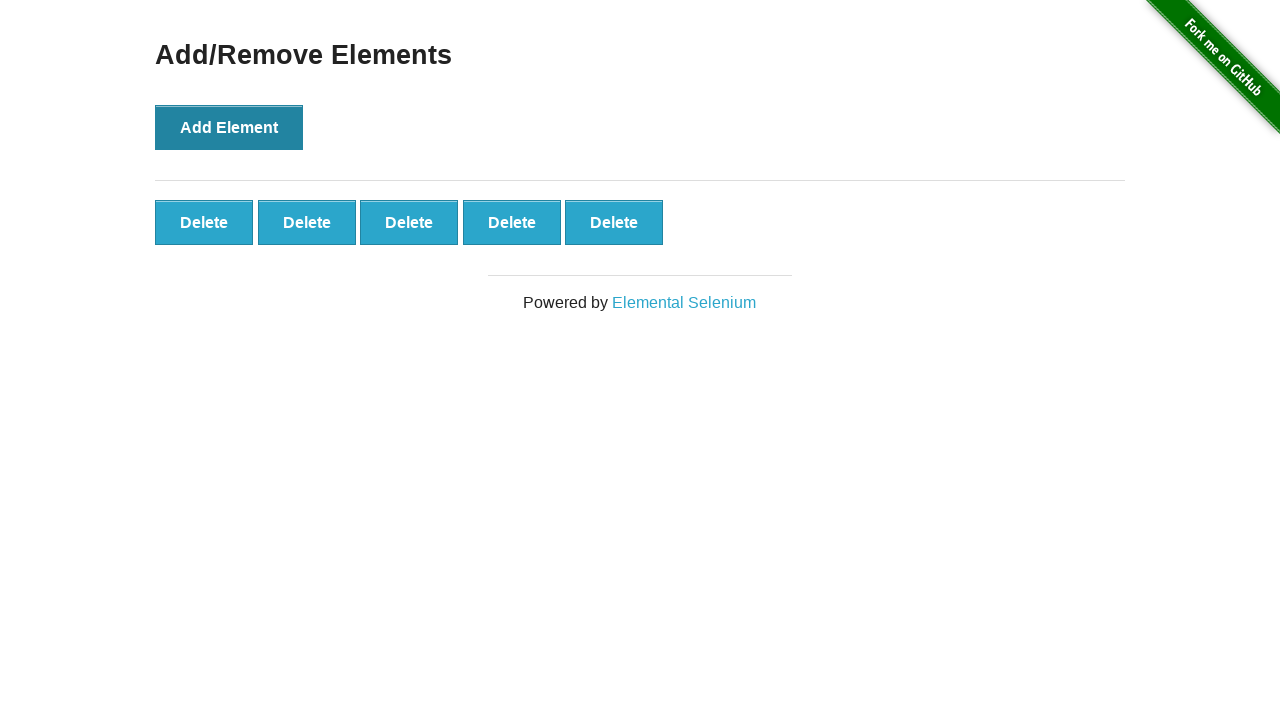

Verified delete button 3 has correct 'Delete' text
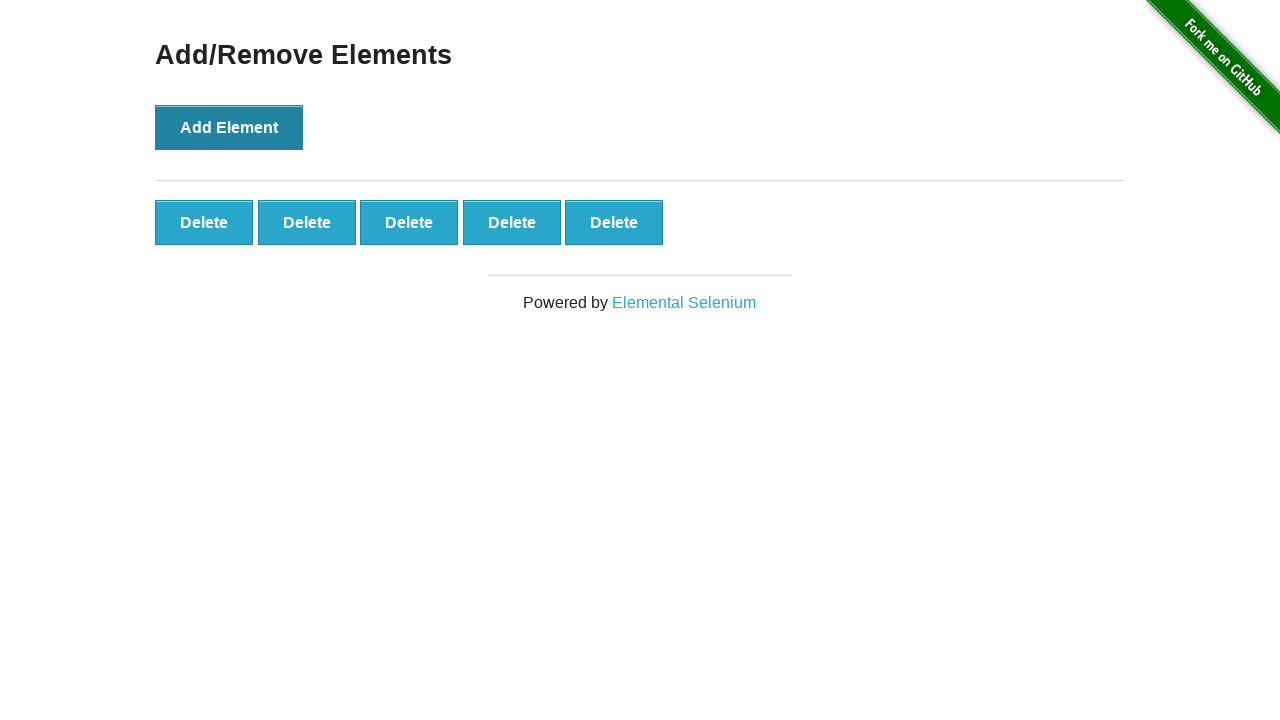

Verified delete button 4 has correct 'Delete' text
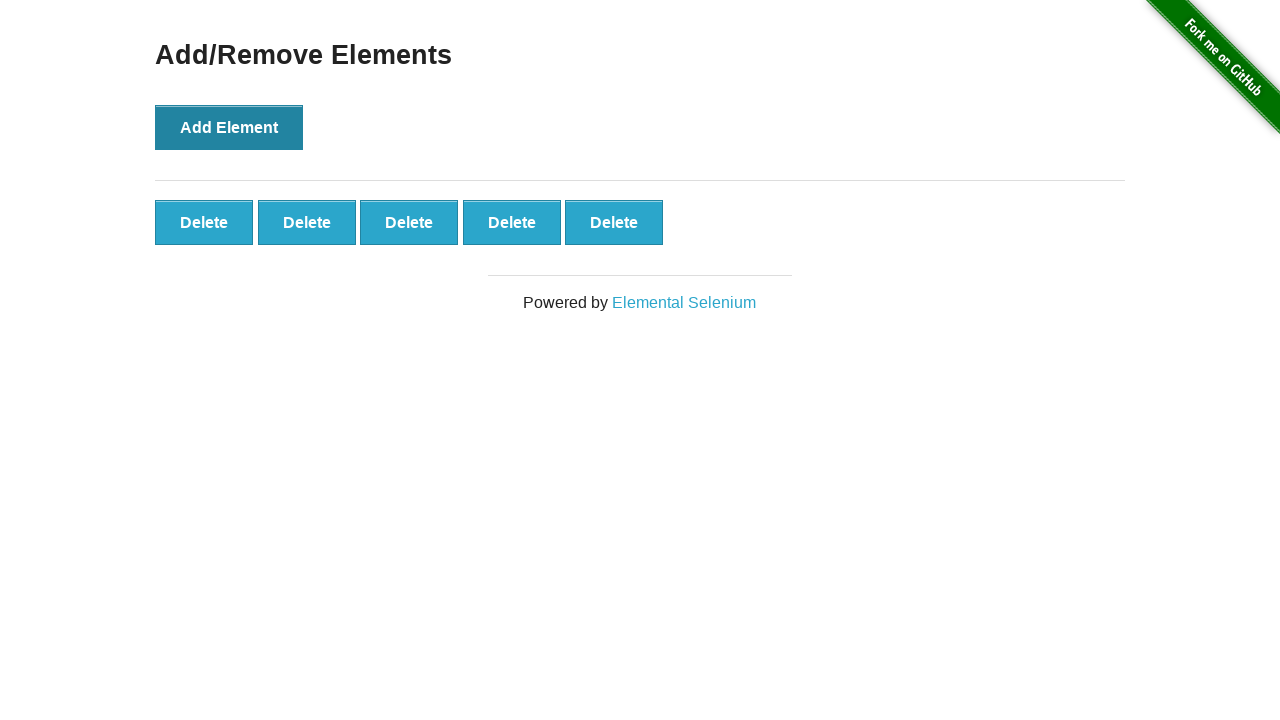

Verified delete button 5 has correct 'Delete' text
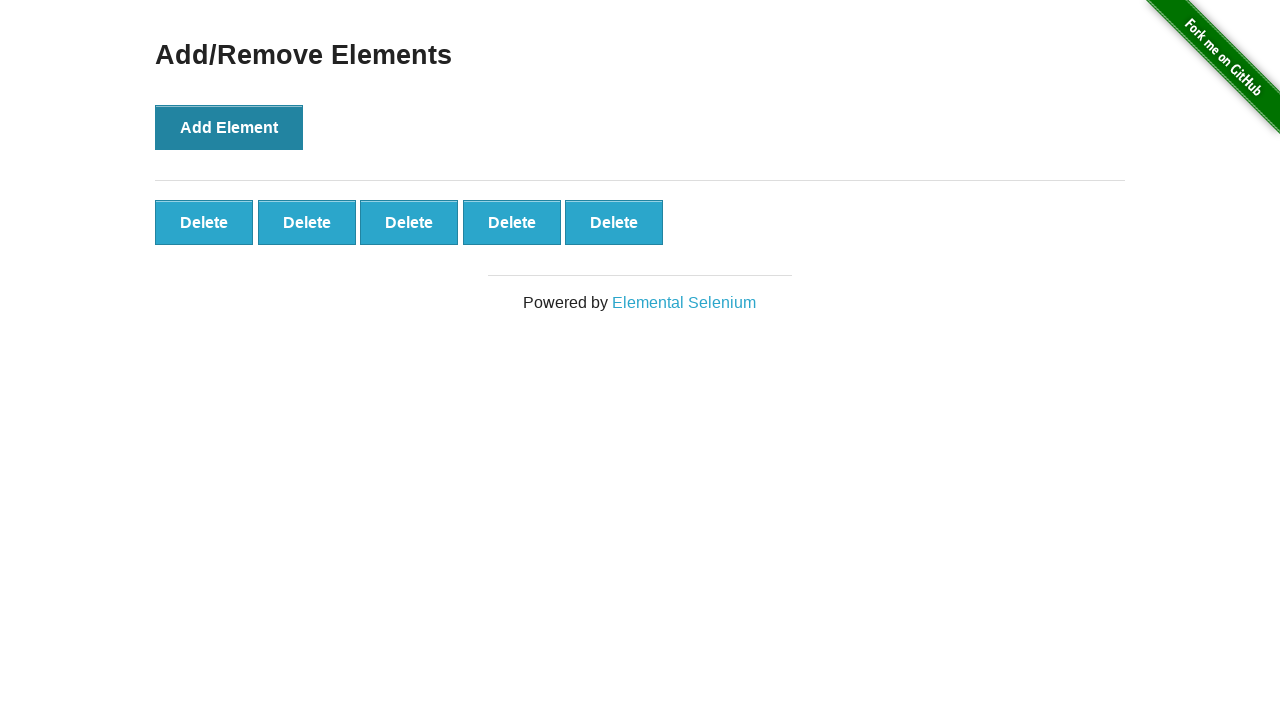

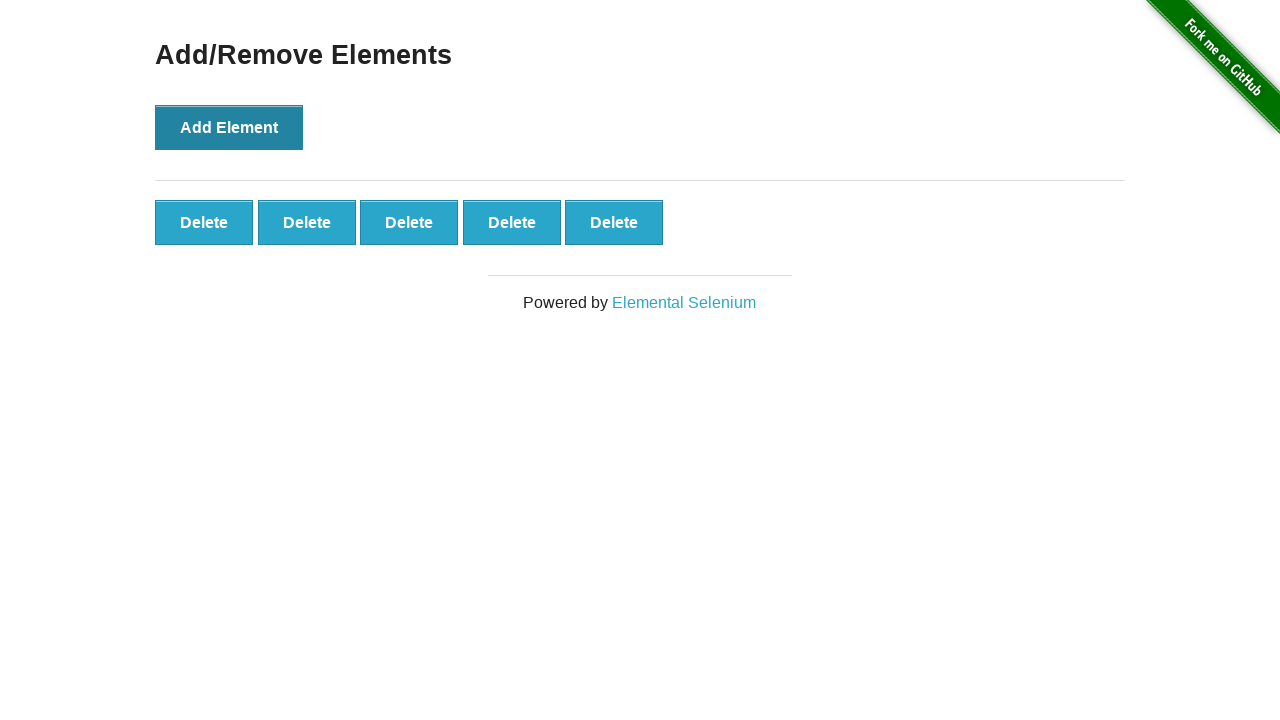